Tests getText command by verifying the subtitle text on the WebdriverIO homepage

Starting URL: https://webdriver.io

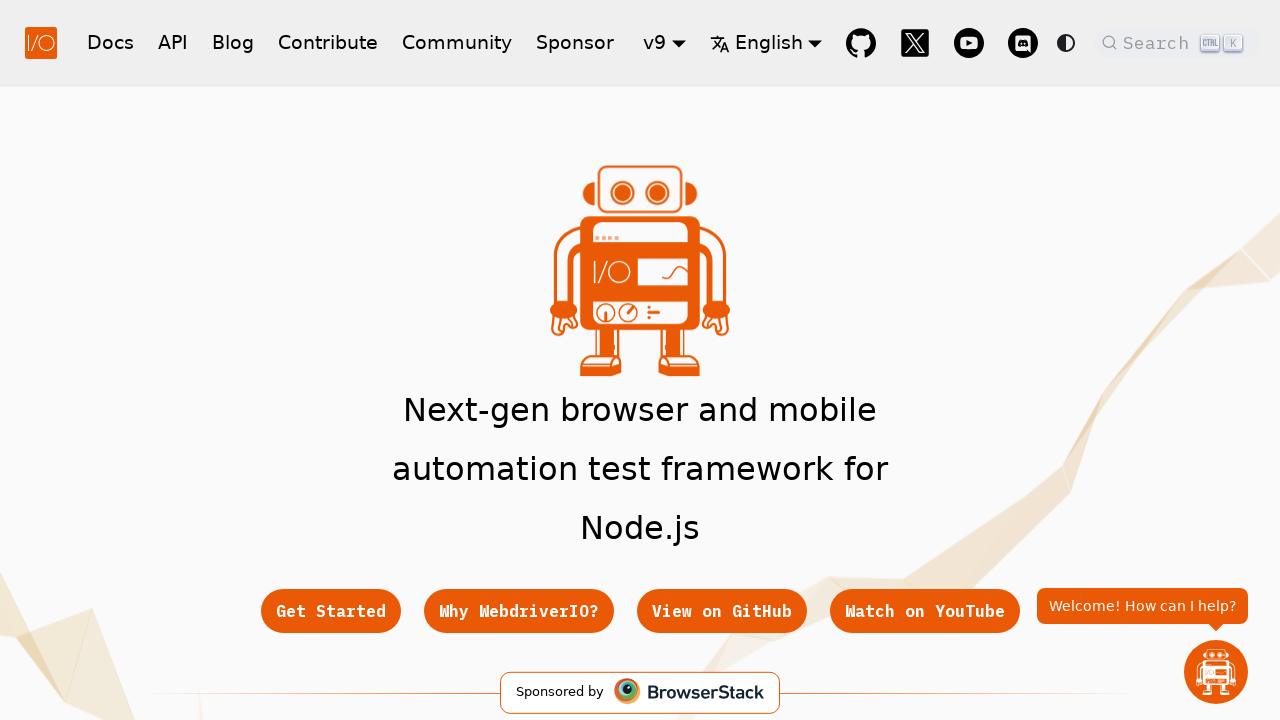

Located the hero subtitle element on WebdriverIO homepage
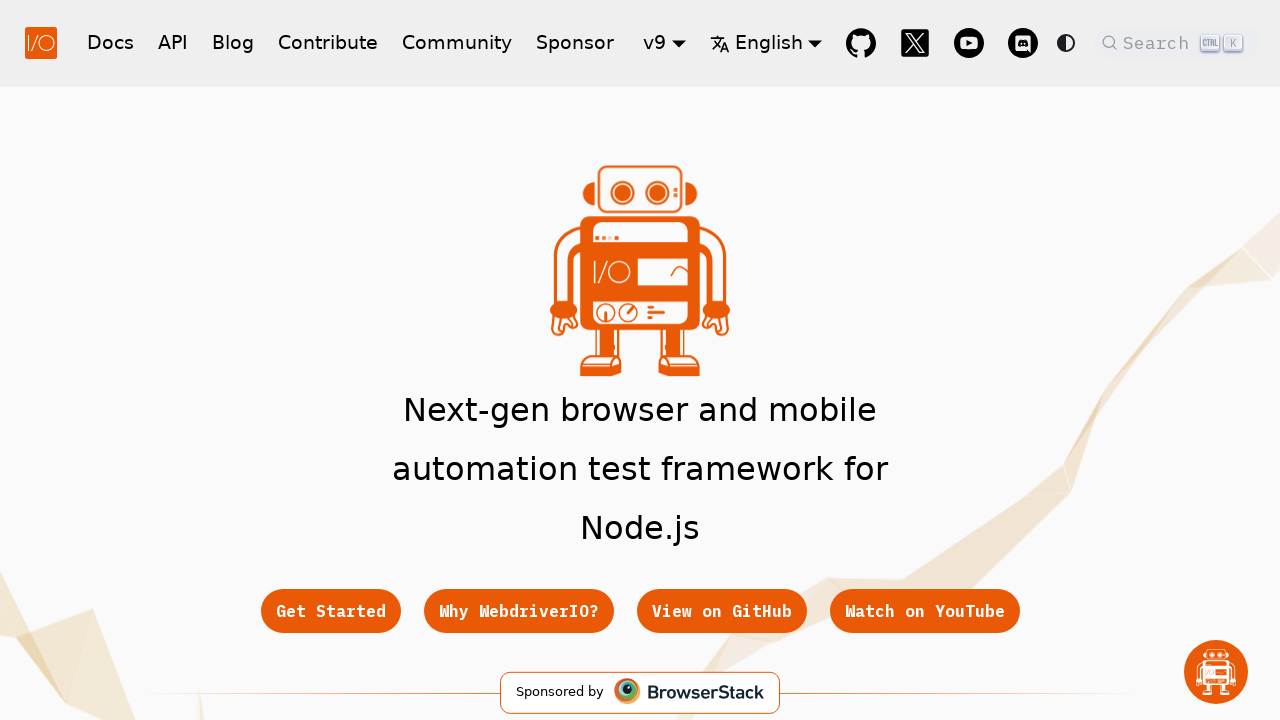

Verified subtitle text matches expected getText command description
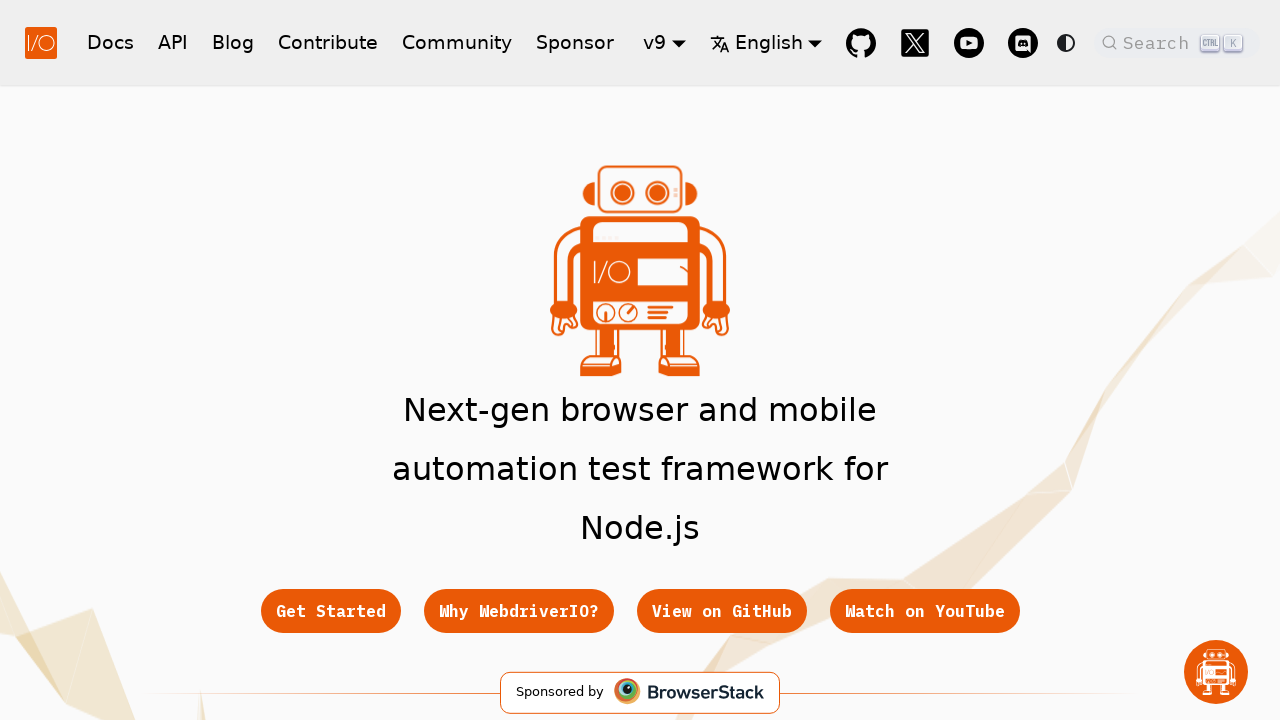

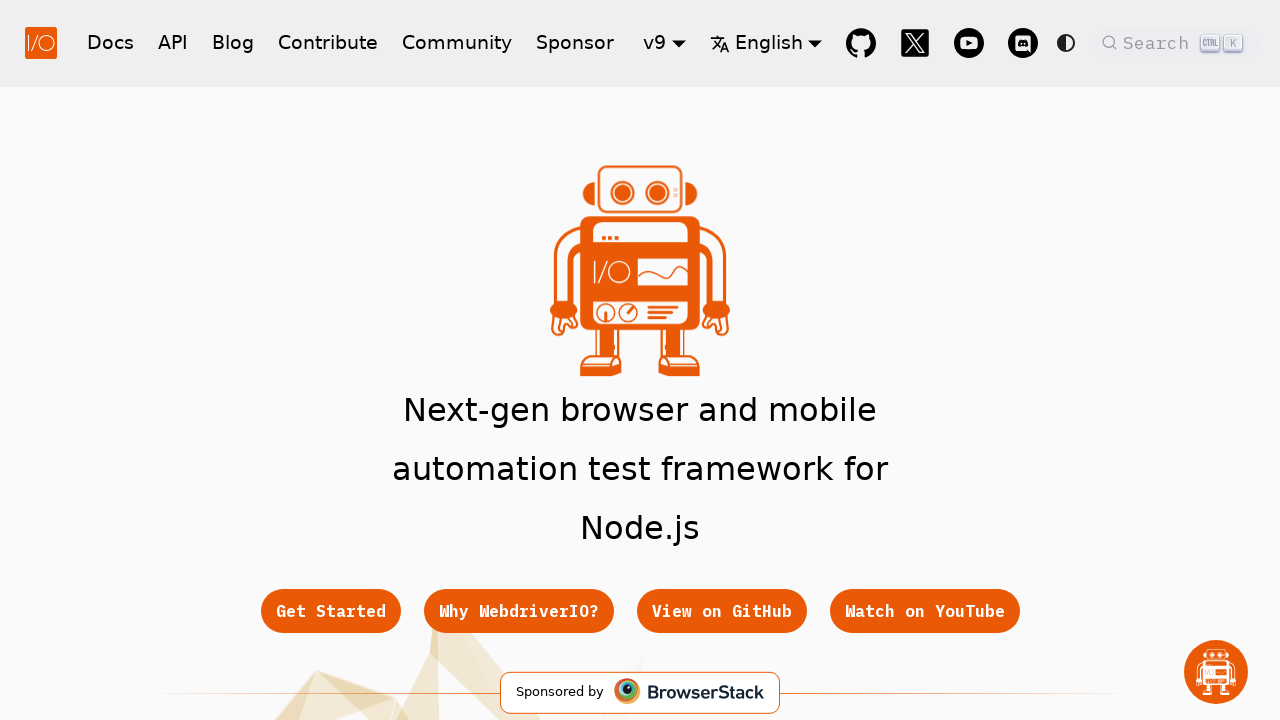